Tests image loading functionality by waiting for all images on the page to fully load and verifying at least 3 images are present

Starting URL: https://bonigarcia.dev/selenium-webdriver-java/loading-images.html

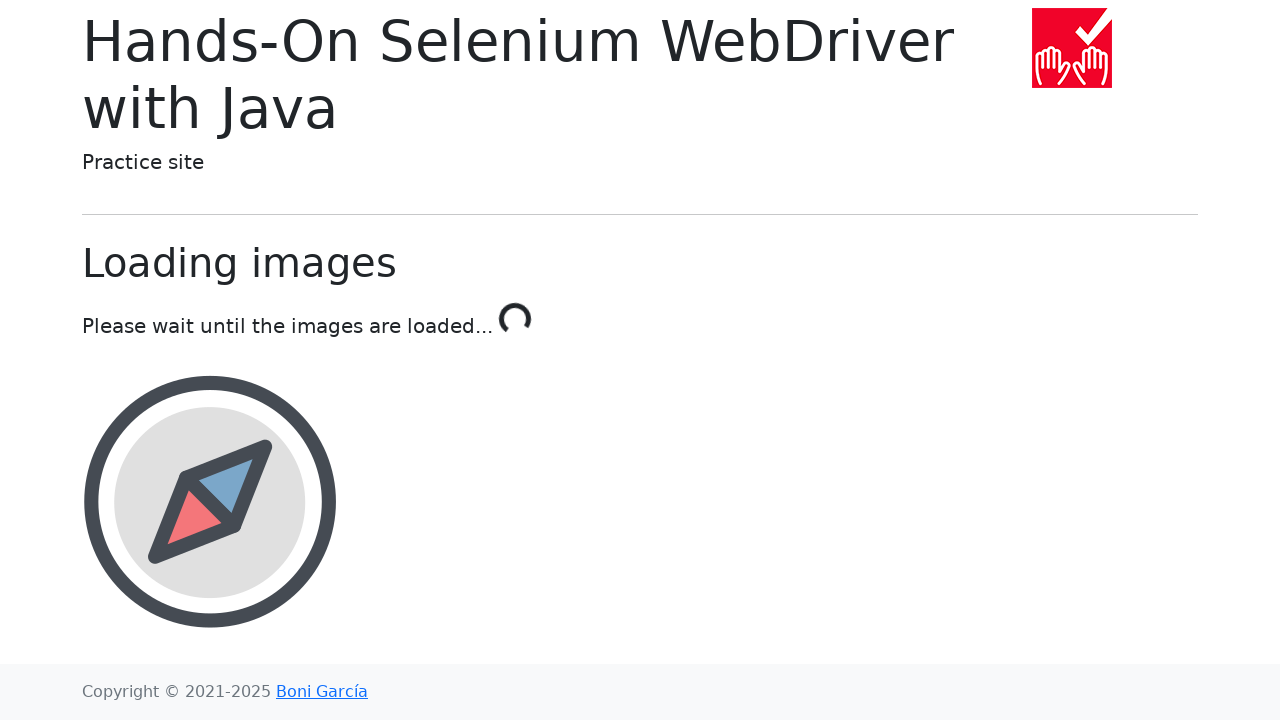

Navigated to loading images test page
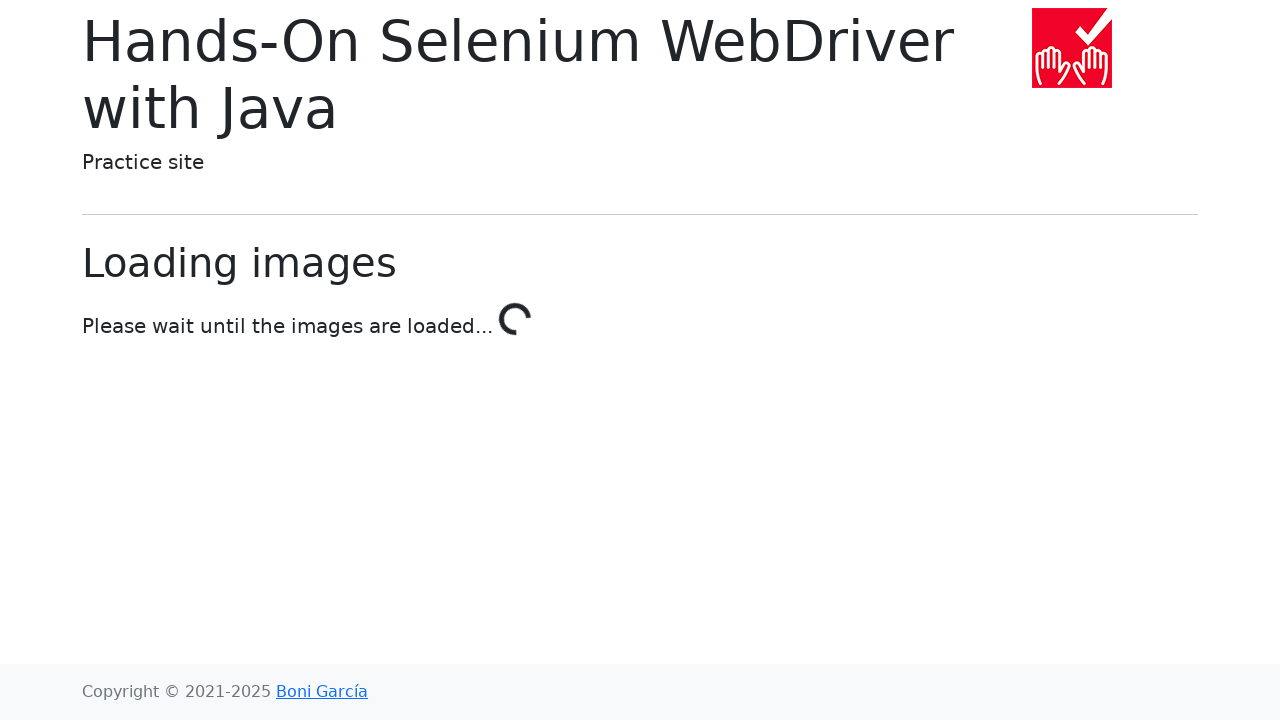

Image elements present on the page
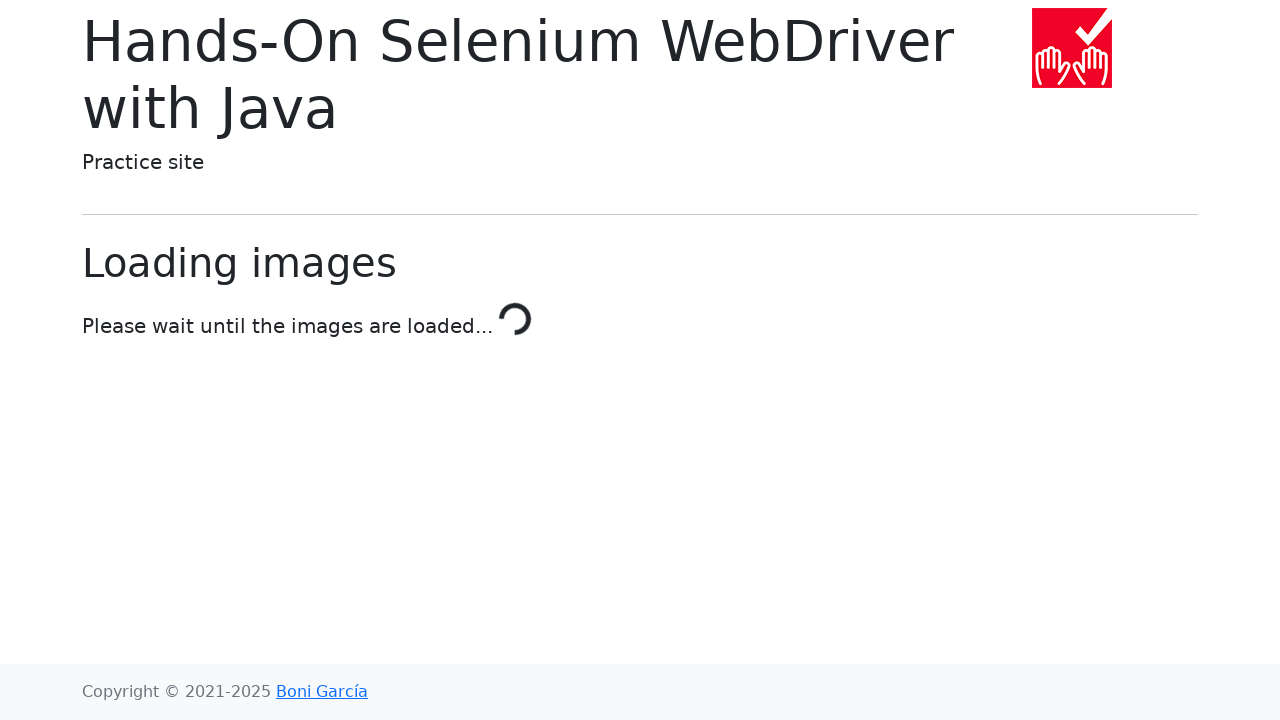

Located all img elements on the page
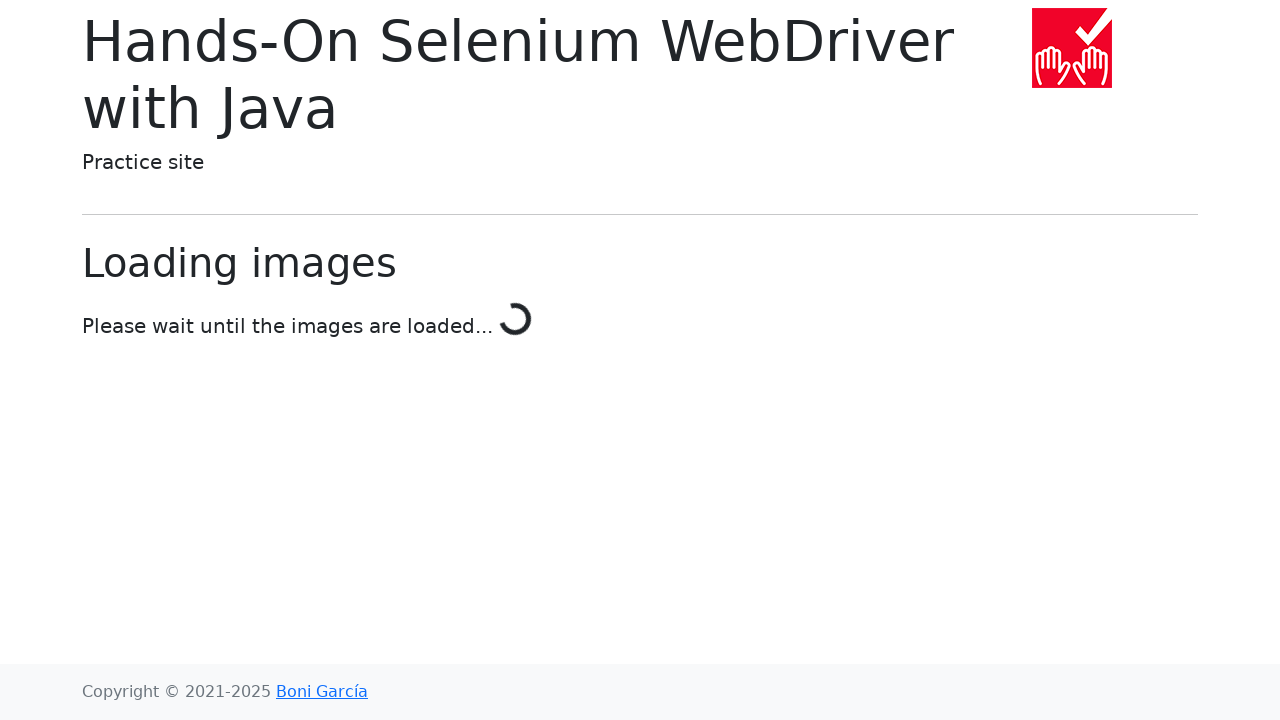

At least 3 images are present on the page
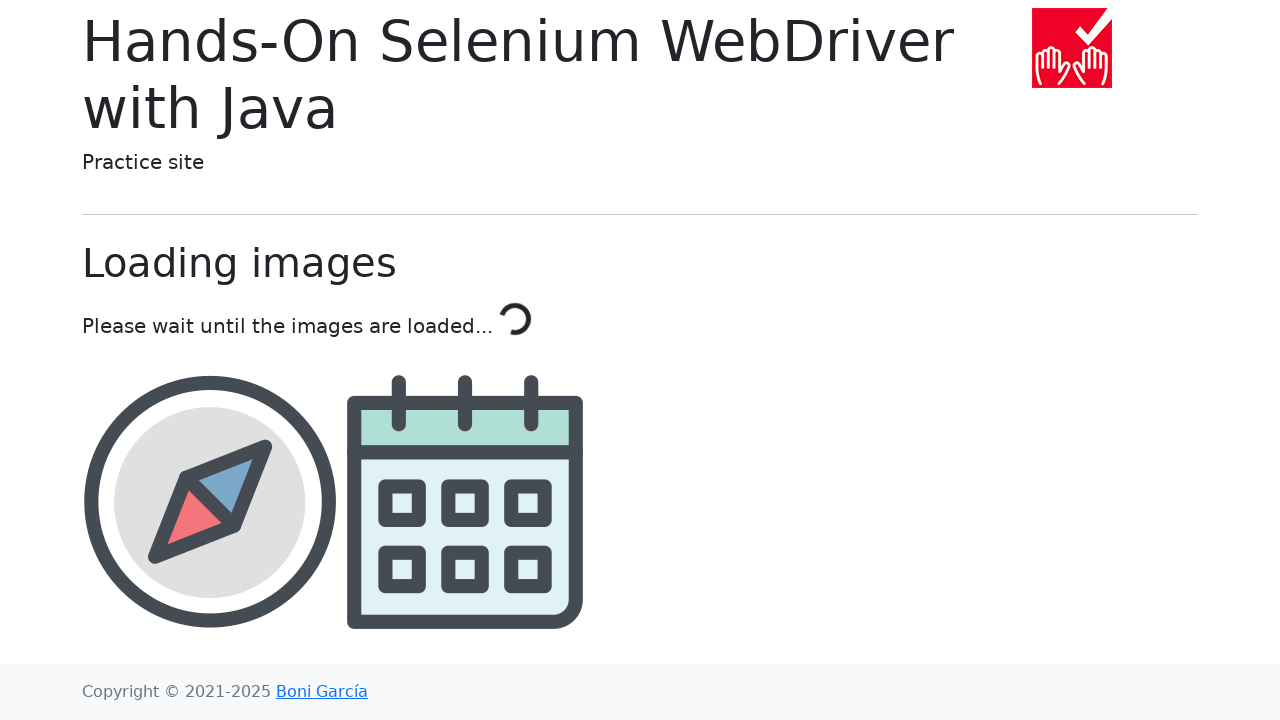

Image 1 fully loaded with natural dimensions
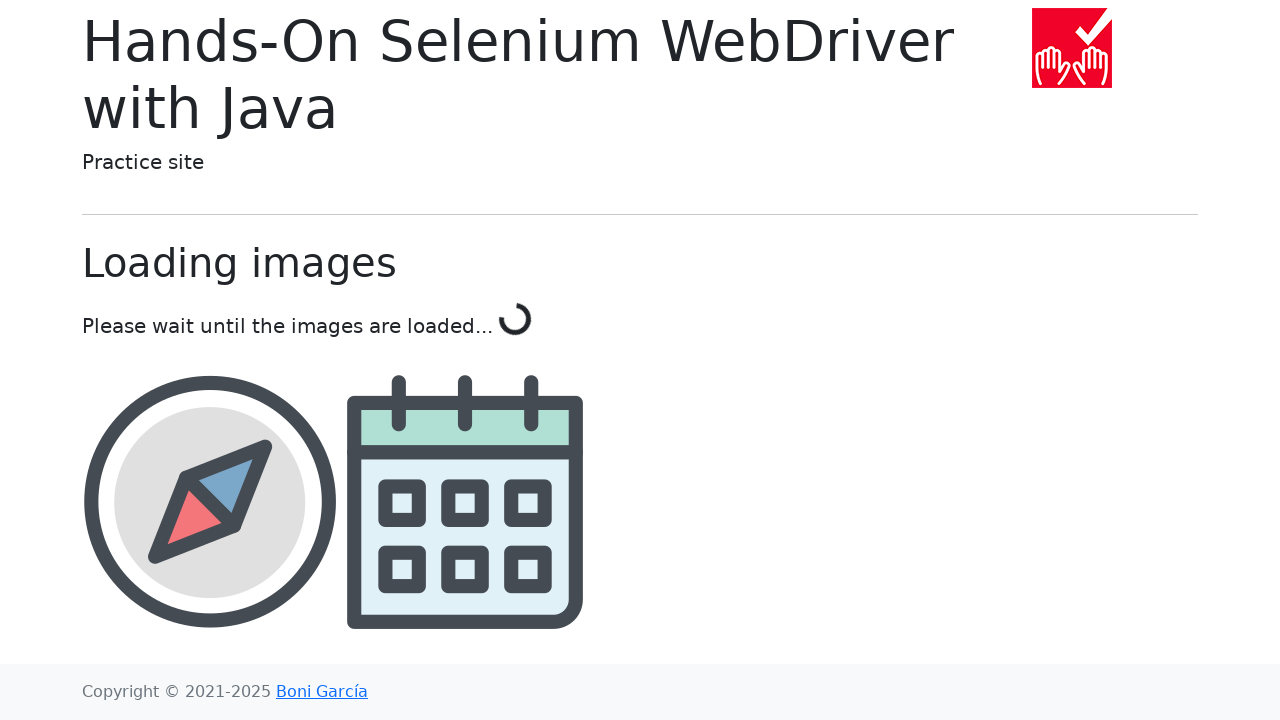

Image 2 fully loaded with natural dimensions
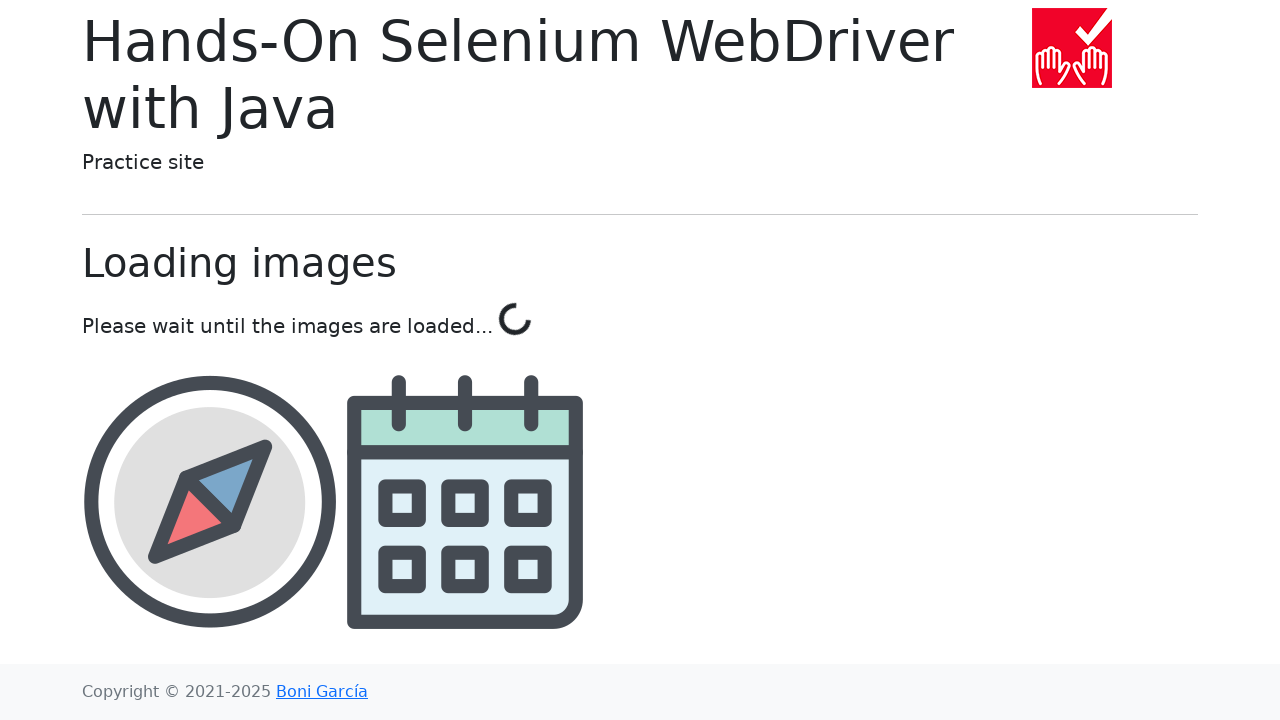

Image 3 fully loaded with natural dimensions
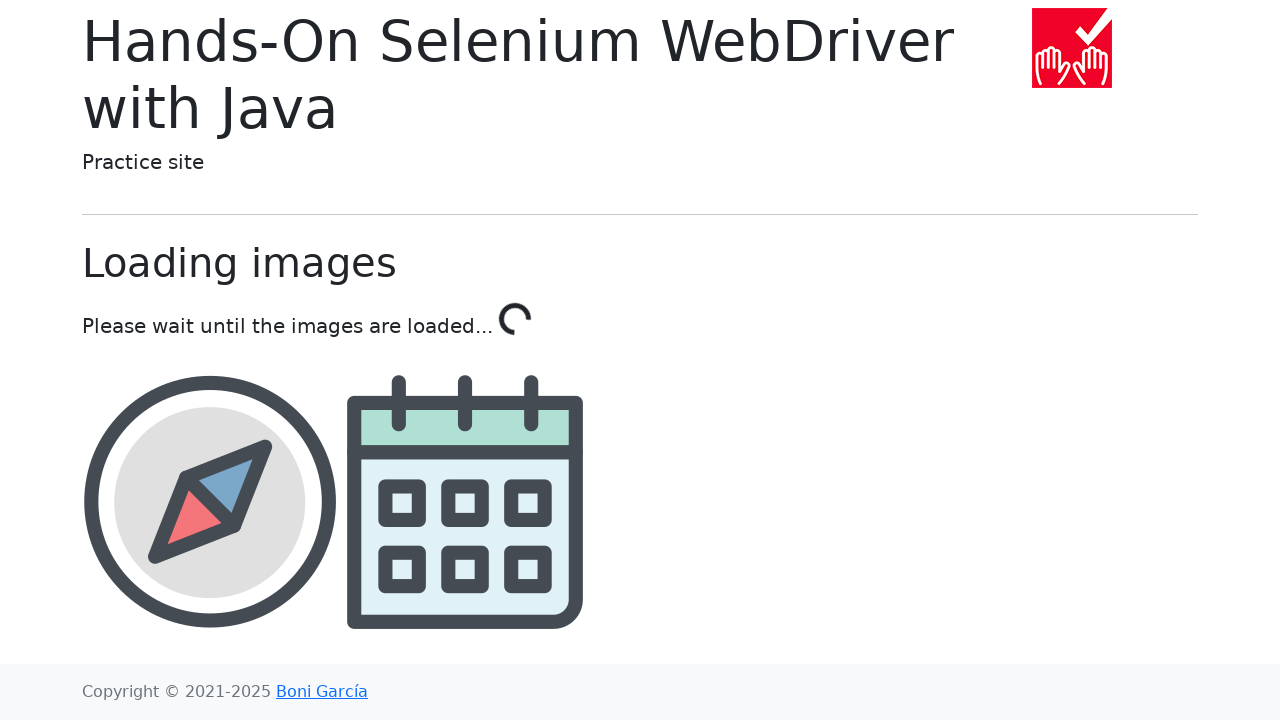

Located the third image element
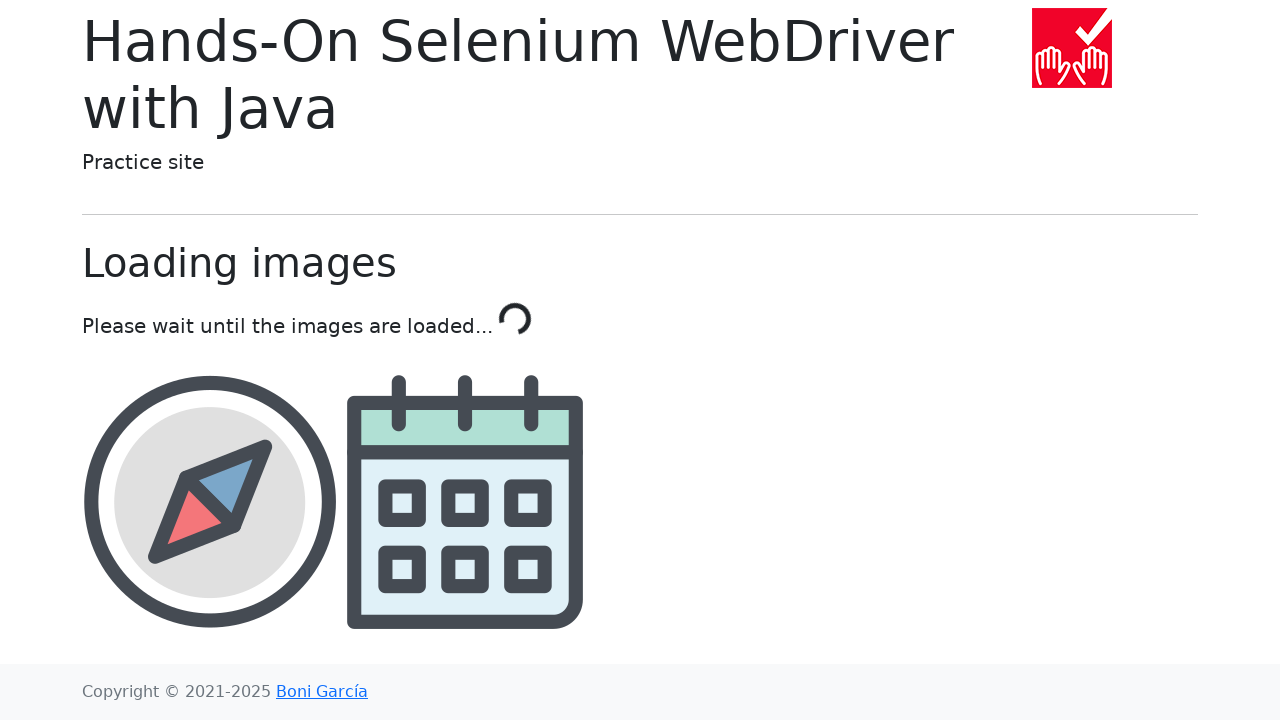

Third image is visible and fully loaded
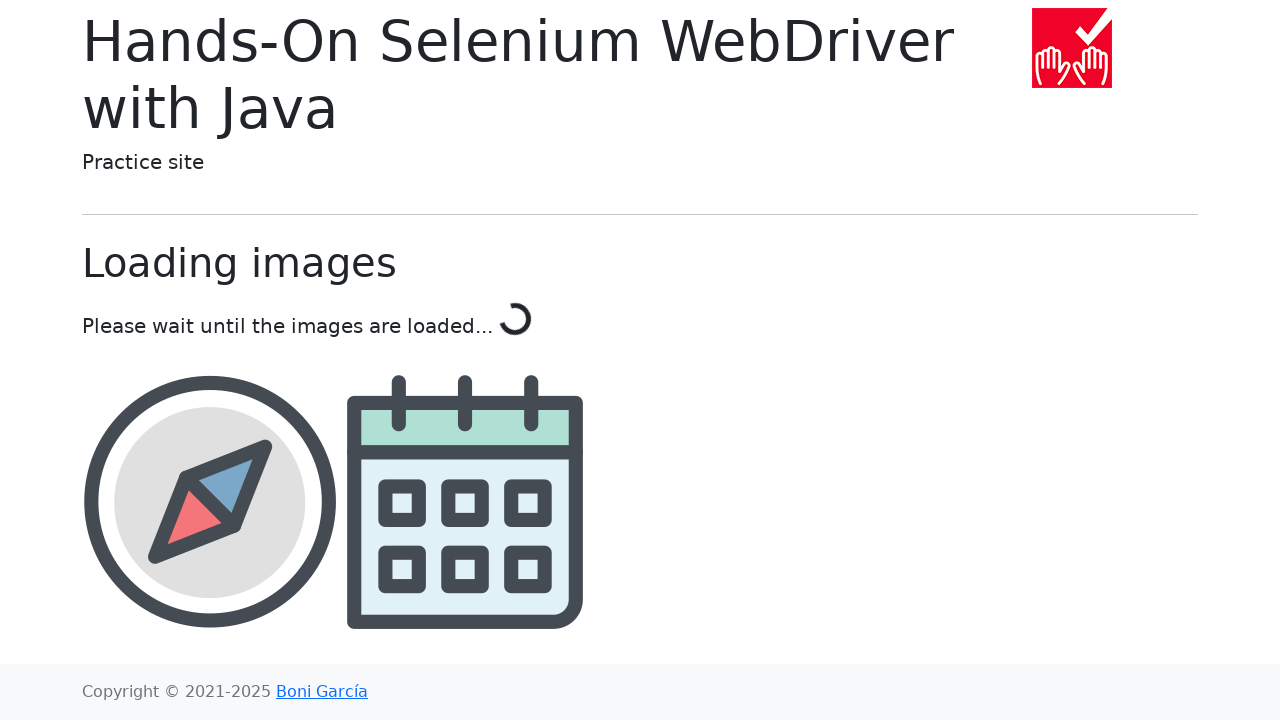

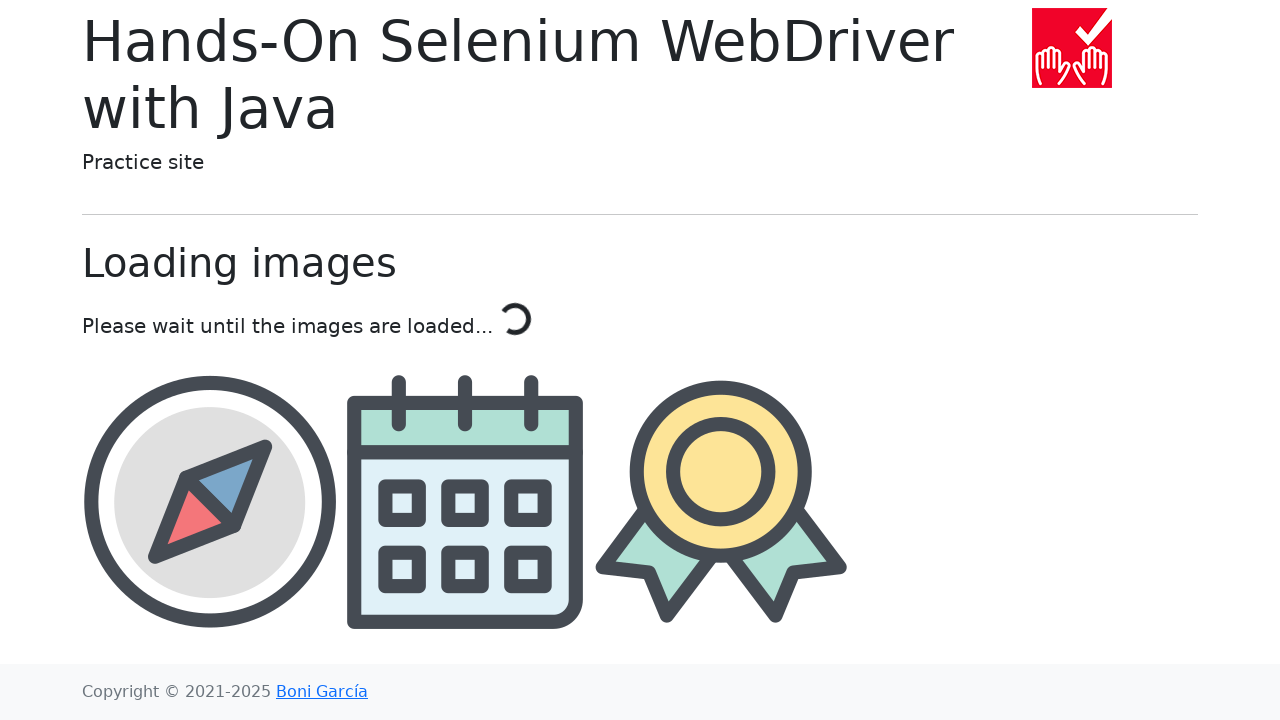